Tests the calculator's multiplication operation by entering two numbers, selecting times, and verifying the product result

Starting URL: https://testpages.eviltester.com/styled/calculator

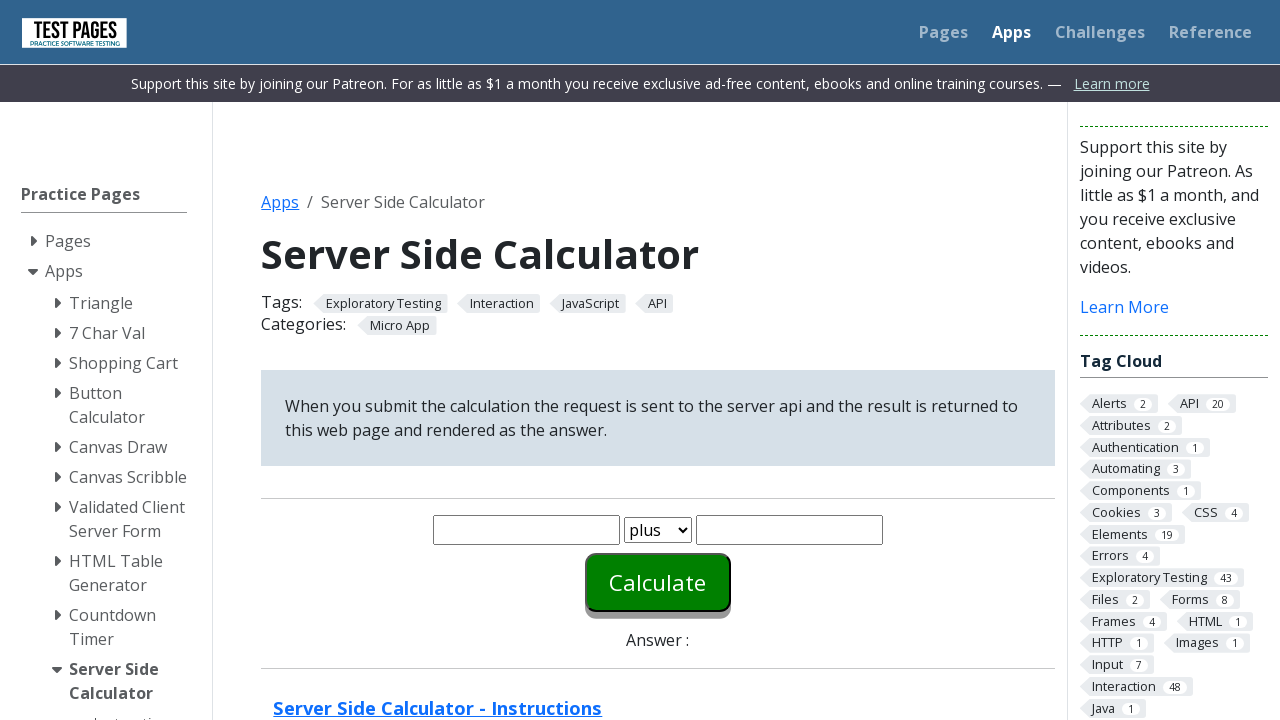

Entered first number 6 into the calculator on #number1
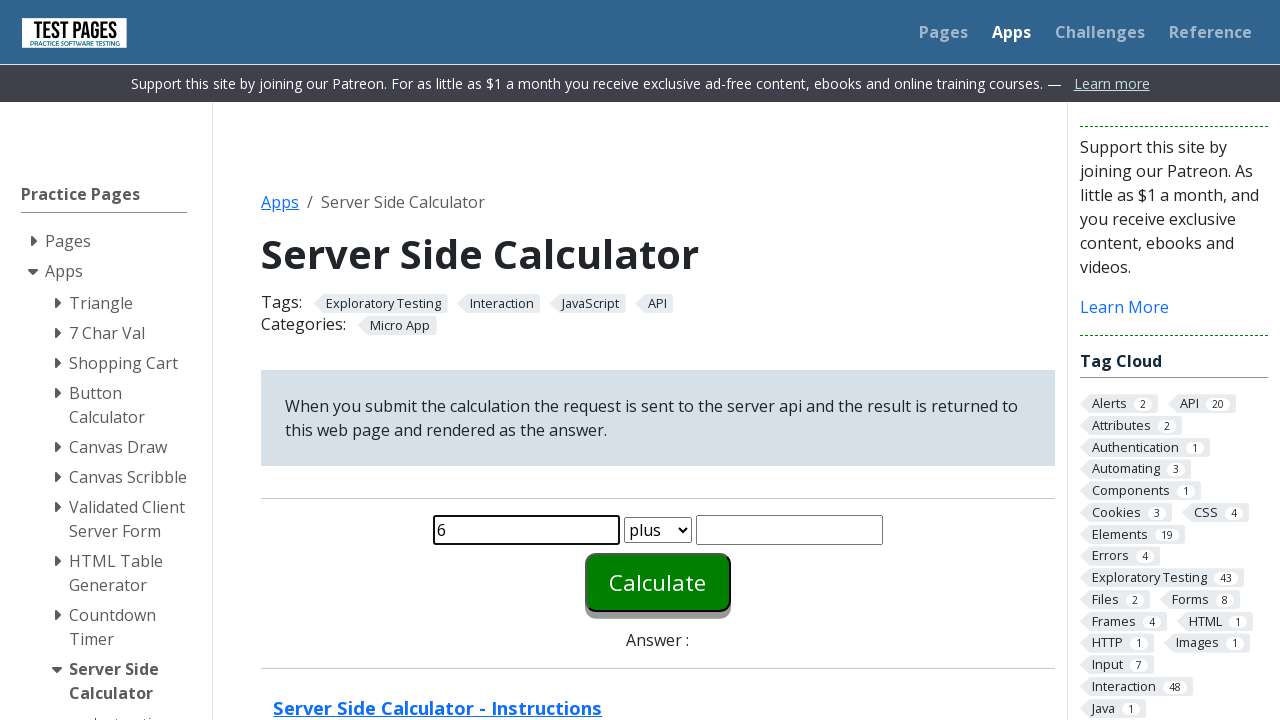

Entered second number 2 into the calculator on #number2
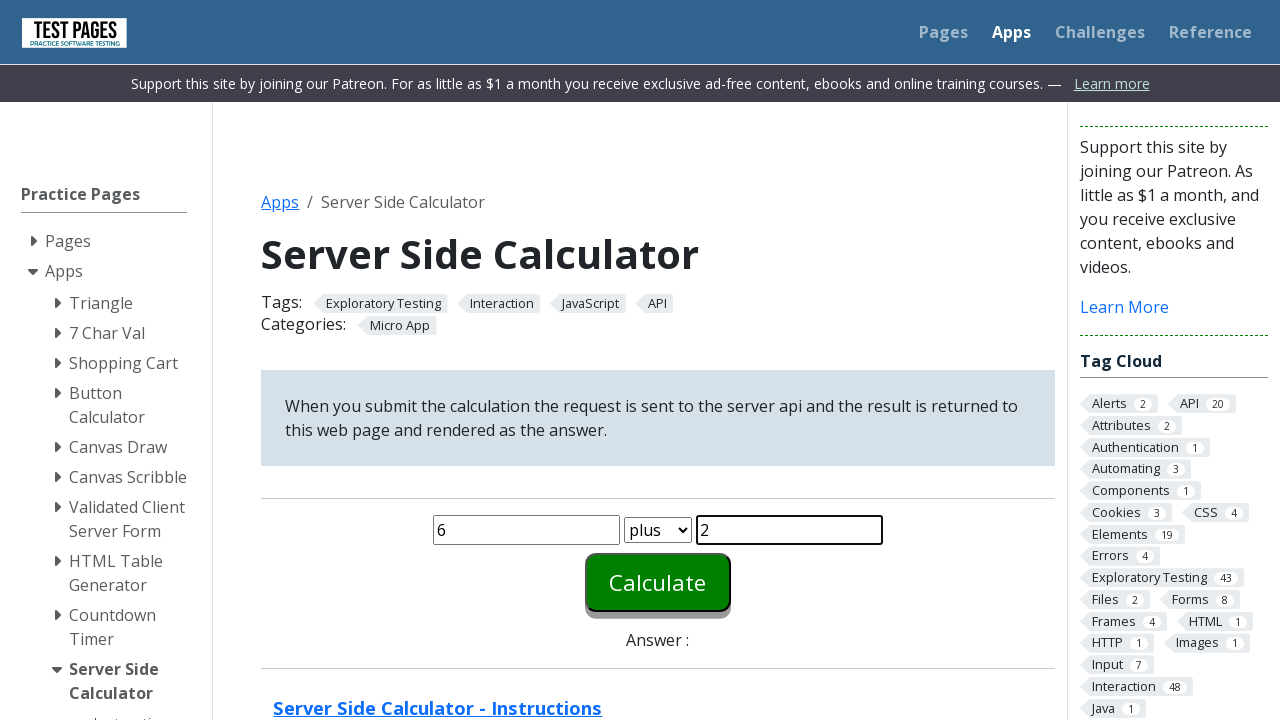

Selected multiplication operation (times) on #function
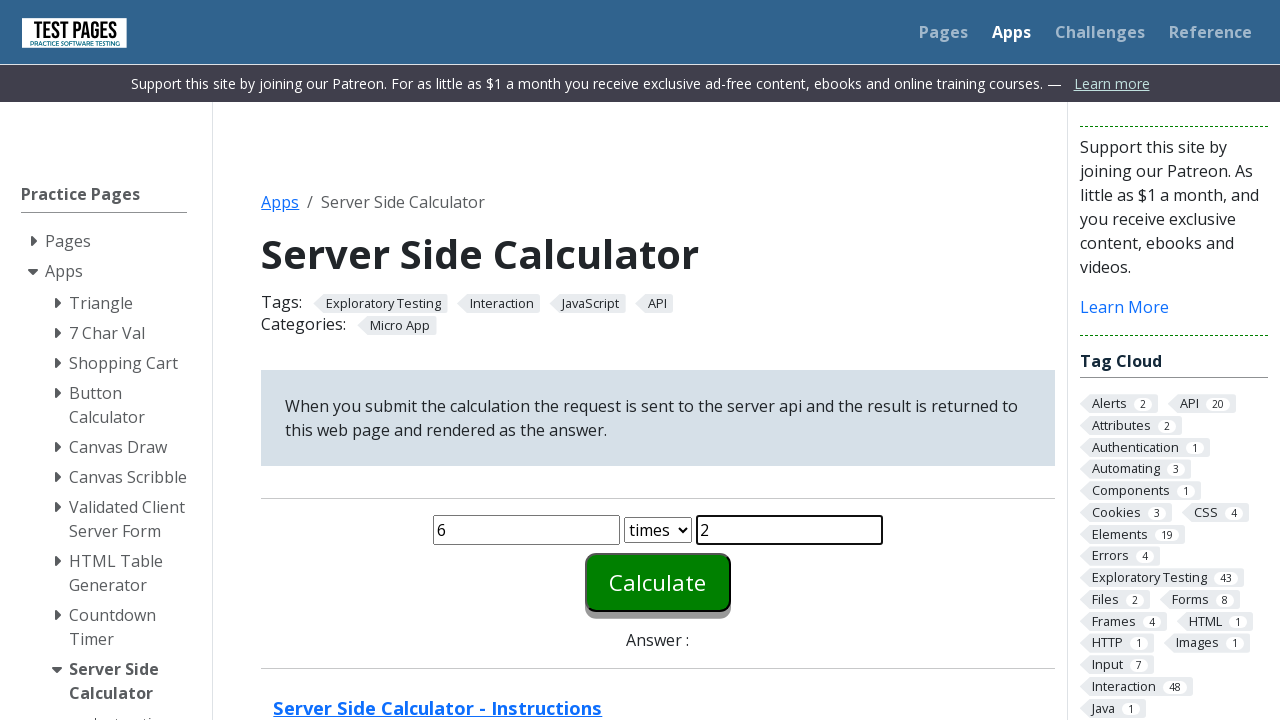

Clicked Calculate button to perform multiplication at (658, 582) on #calculate
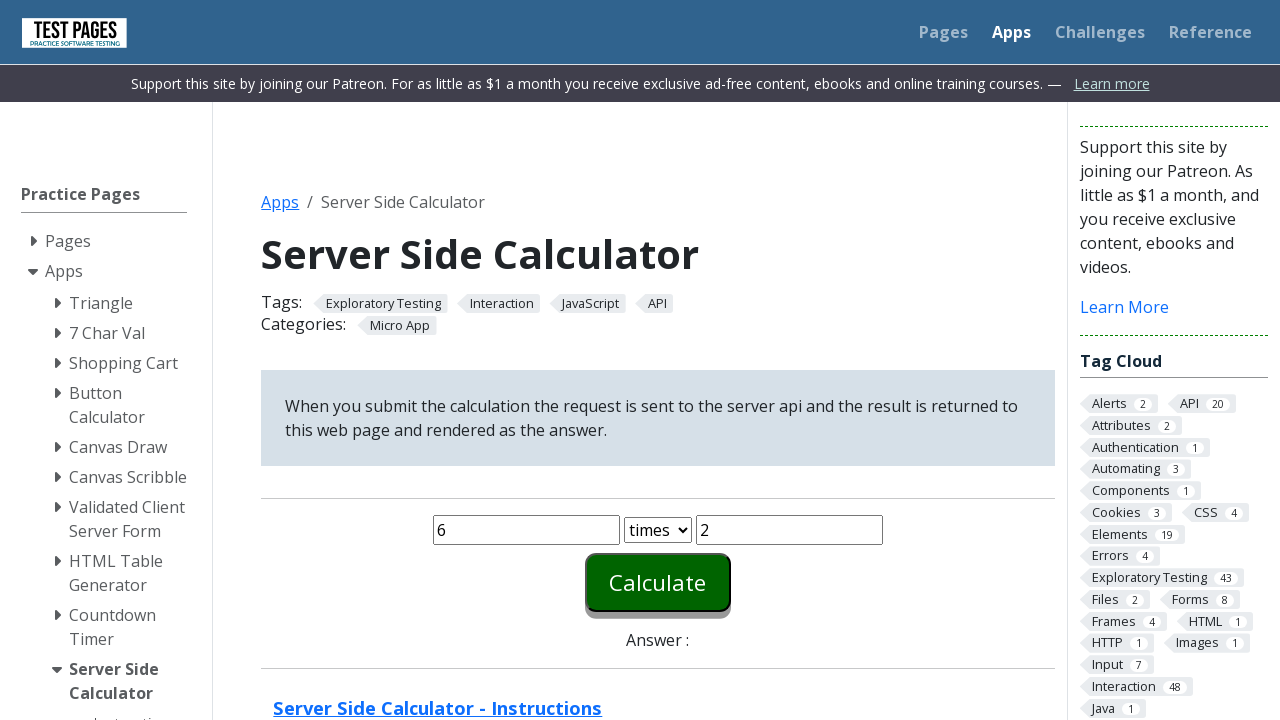

Result answer element loaded and displayed
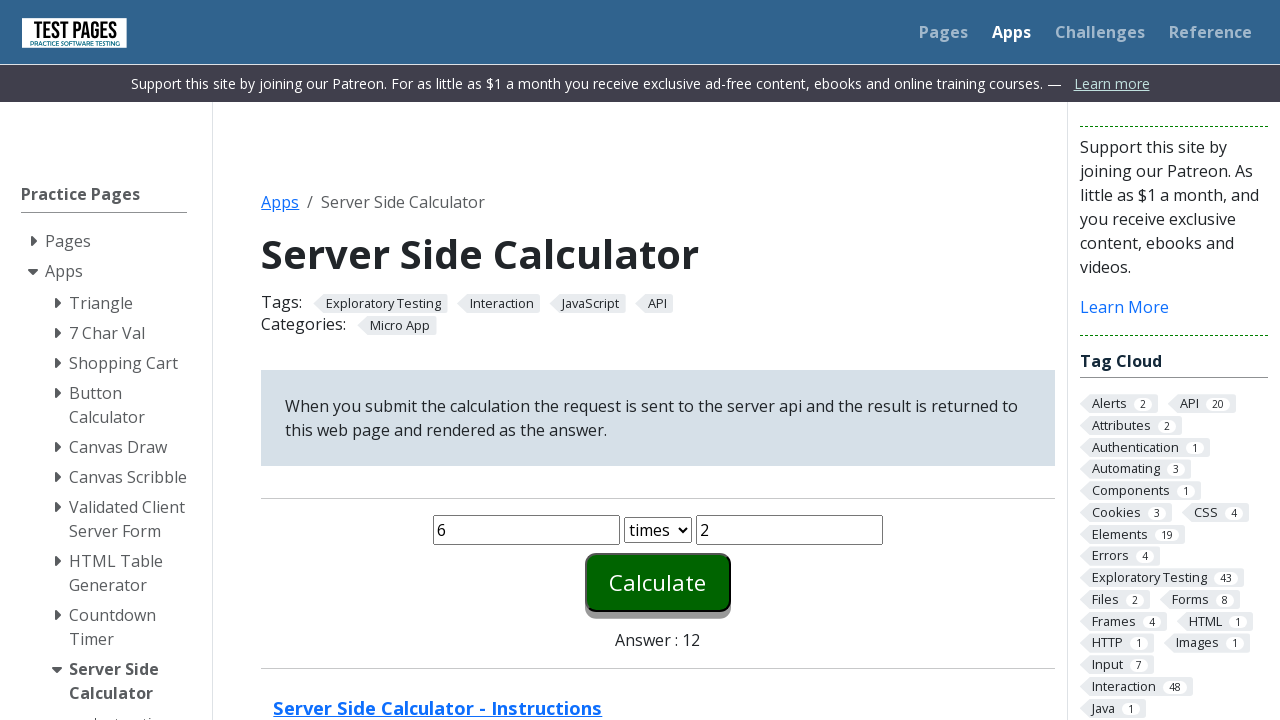

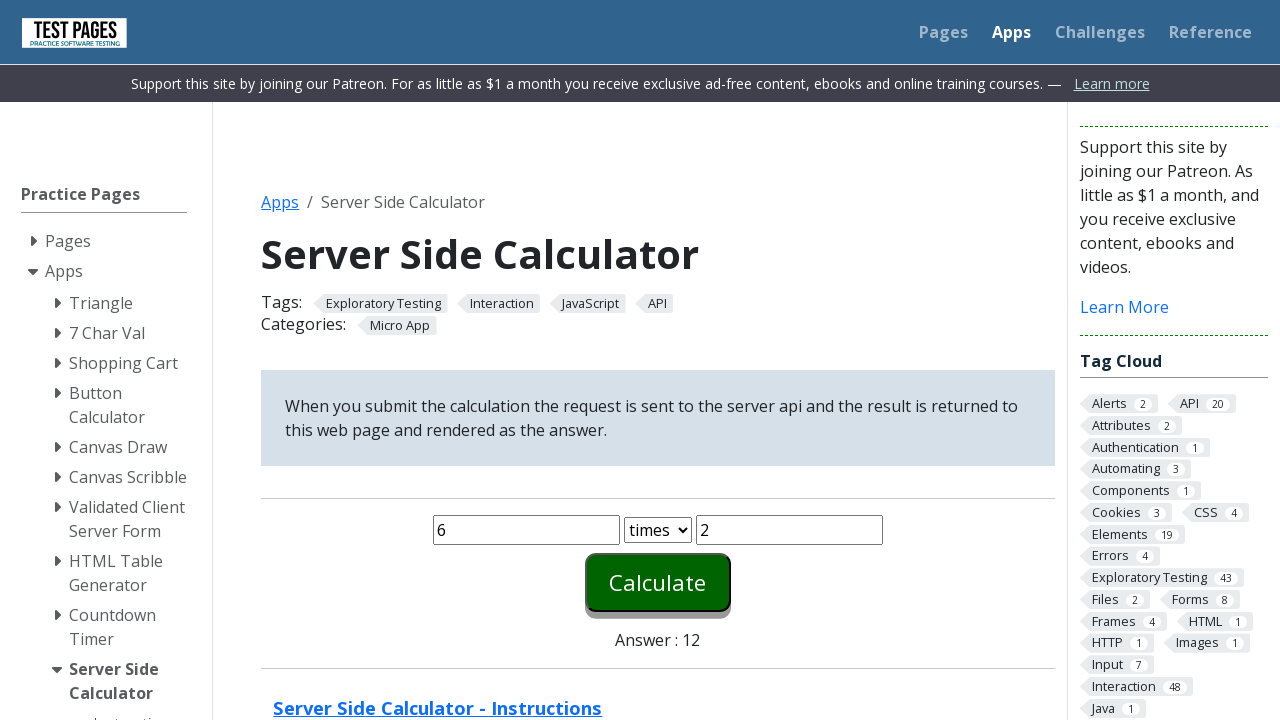